Tests that the Team page displays the three previous presidents with their images and names

Starting URL: https://techstartucalgary.com/

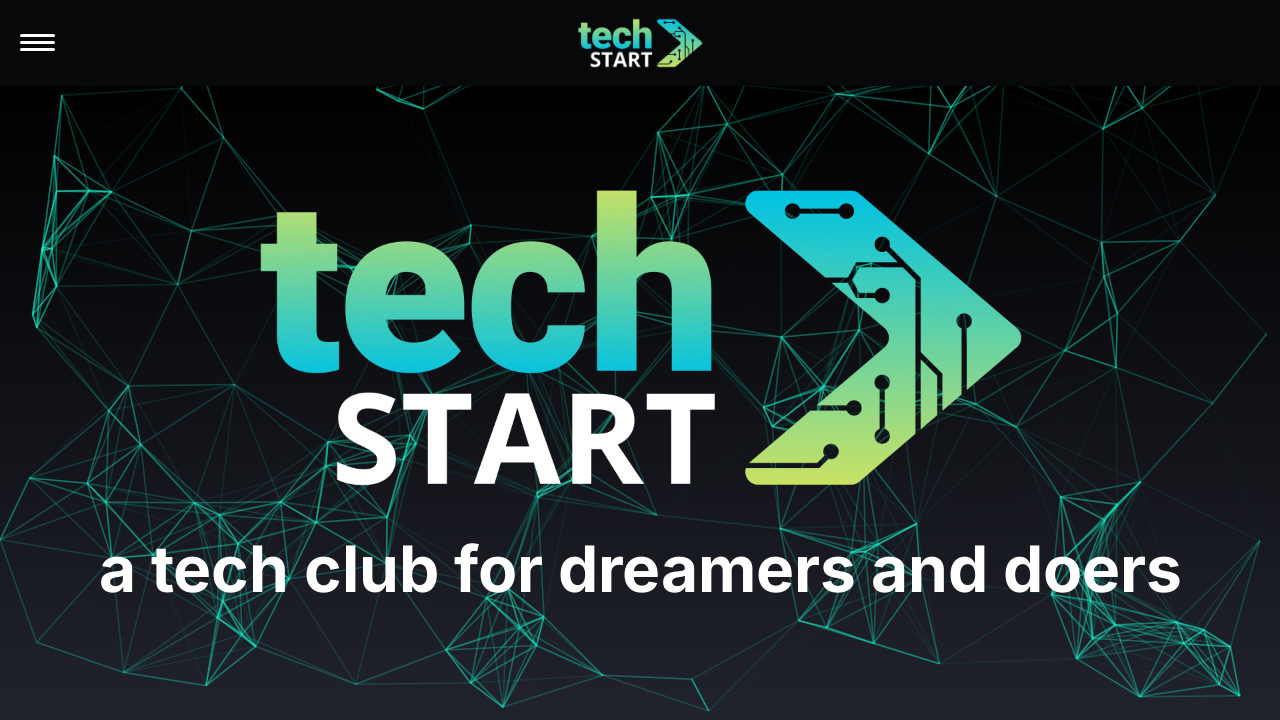

Clicked menu label to open navigation at (38, 43) on label
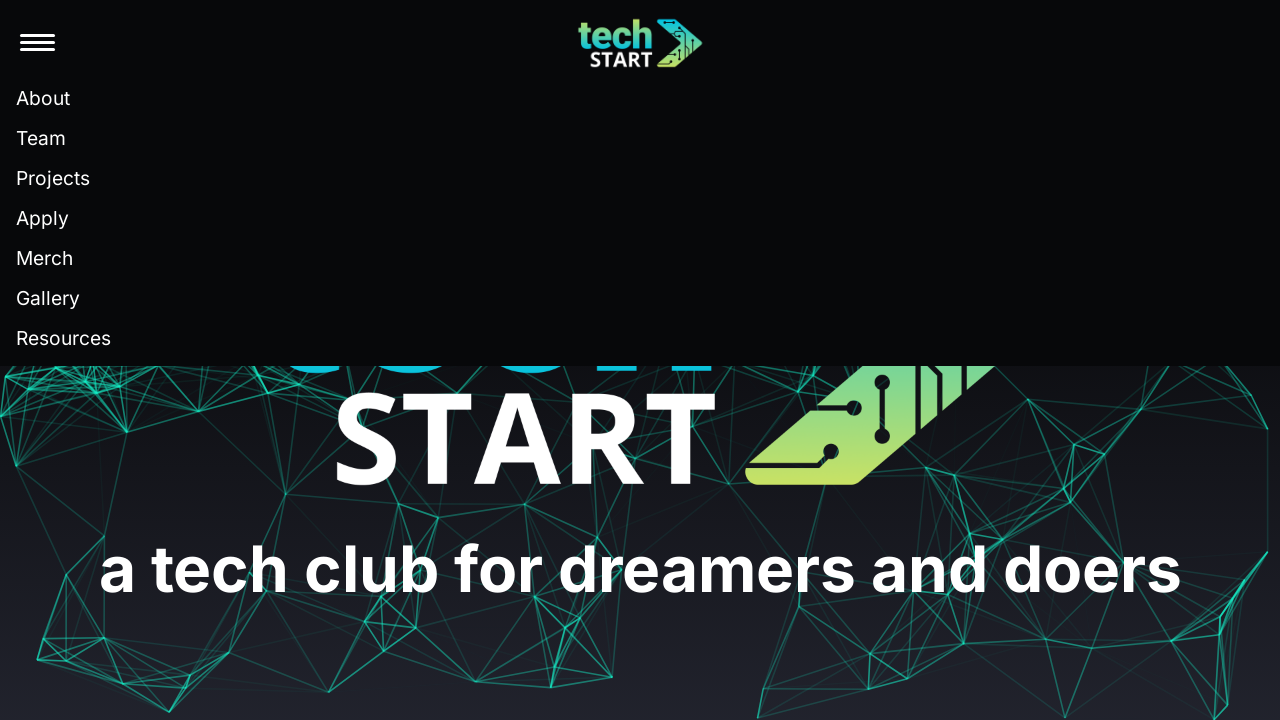

Clicked Team link in navigation at (41, 138) on internal:text="Team"s
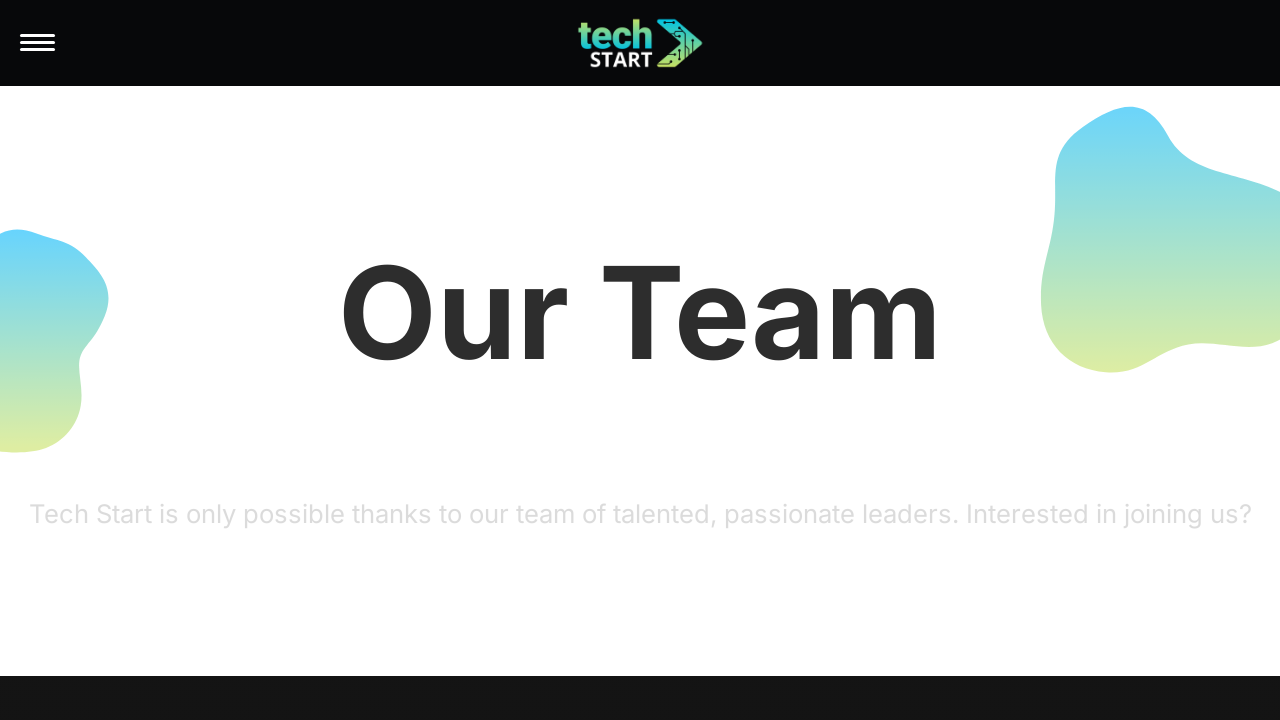

Niyousha Raeesinejad's image became visible
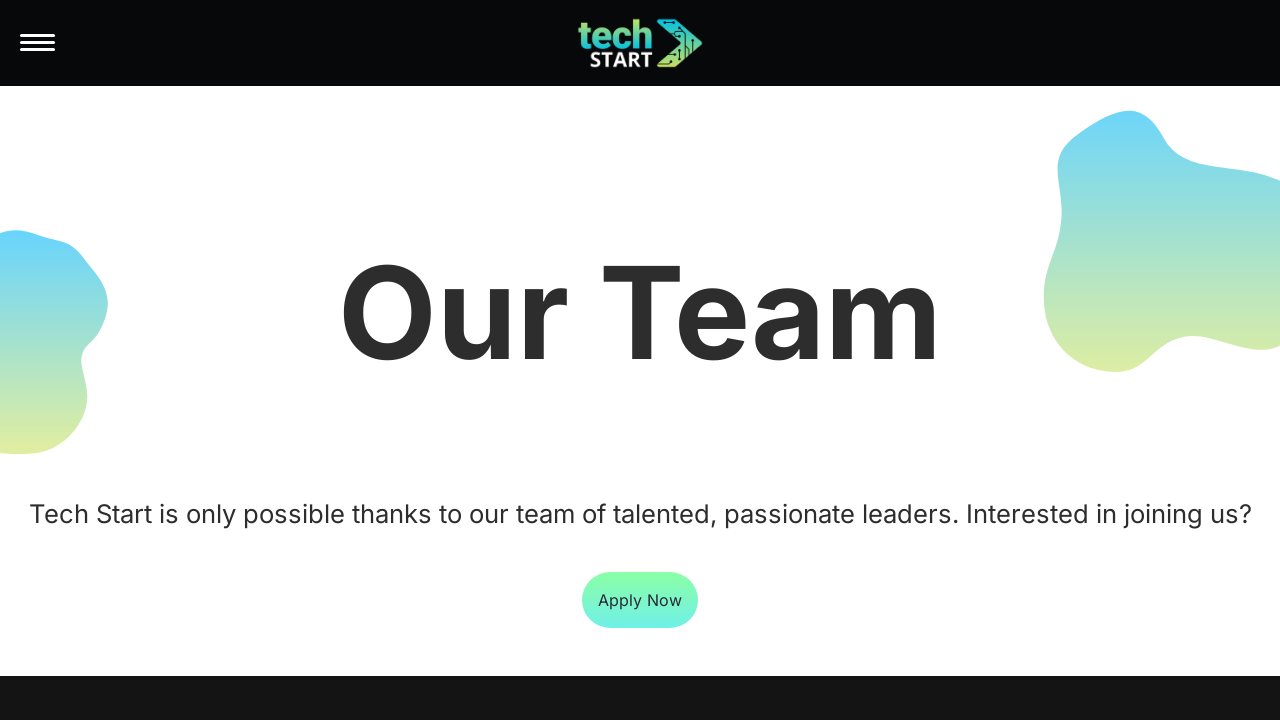

Niyousha Raeesinejad's heading became visible
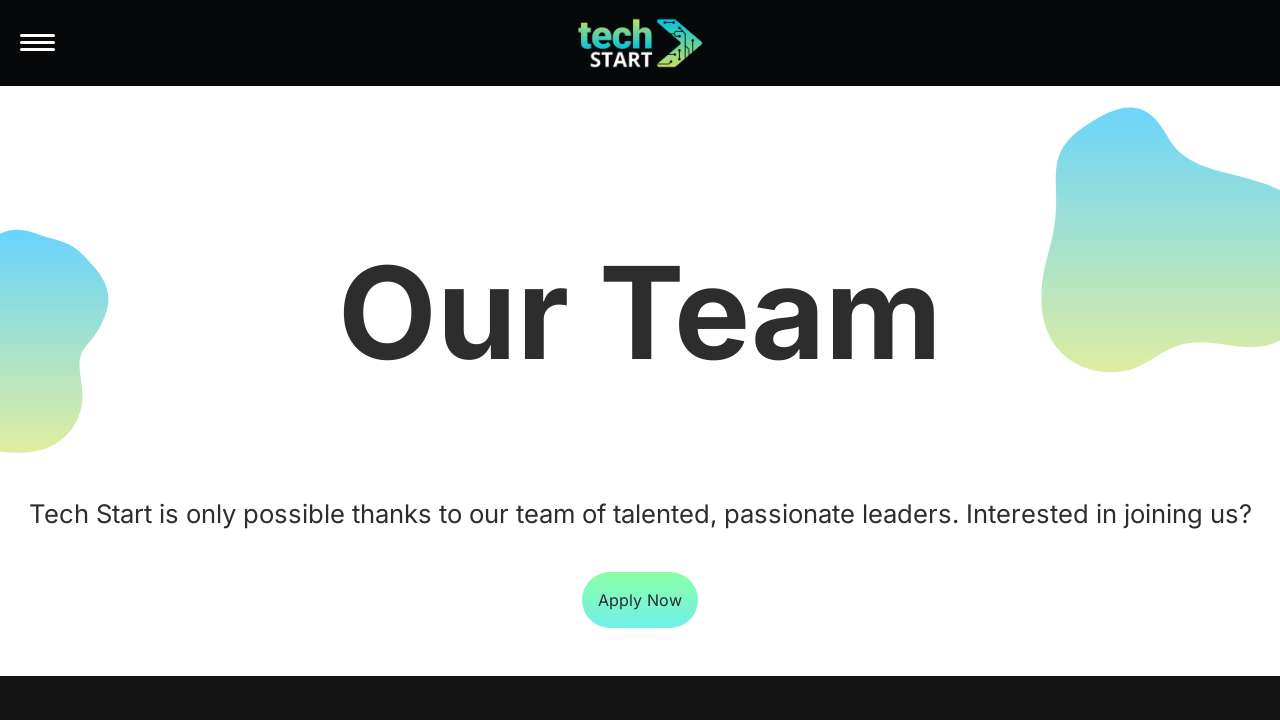

Tyler Chan's image became visible
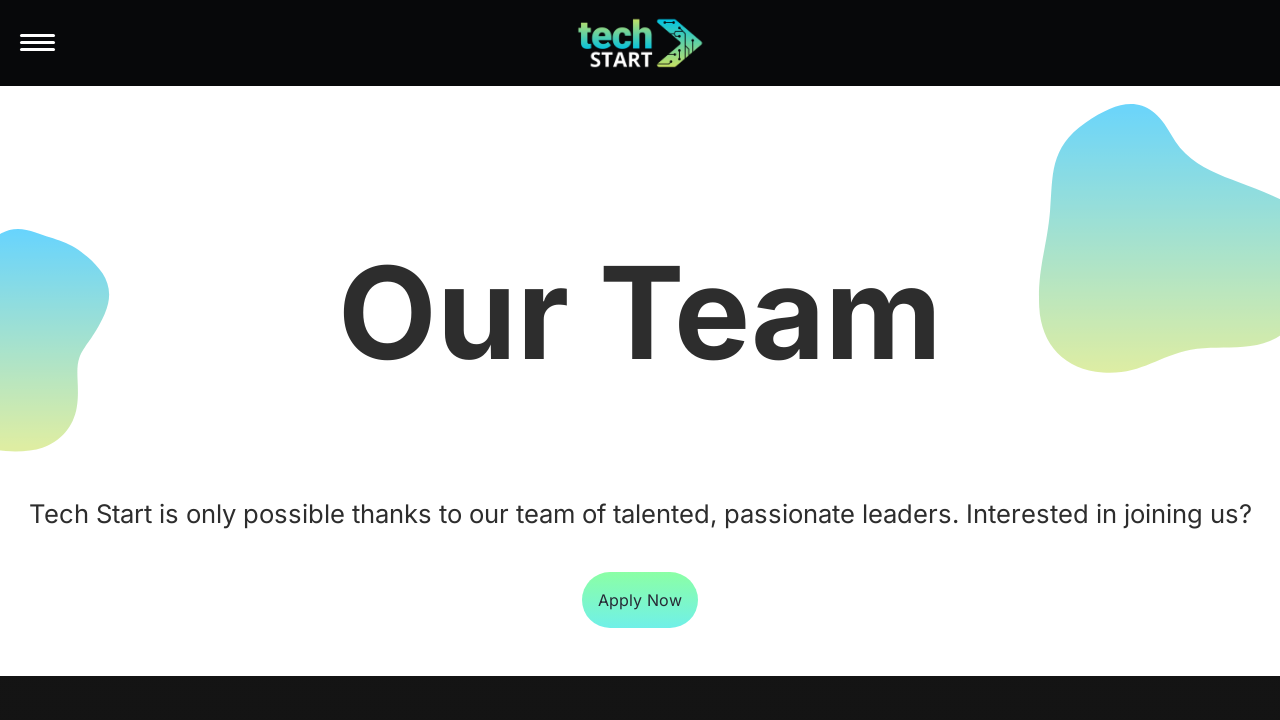

Tyler Chan's heading became visible
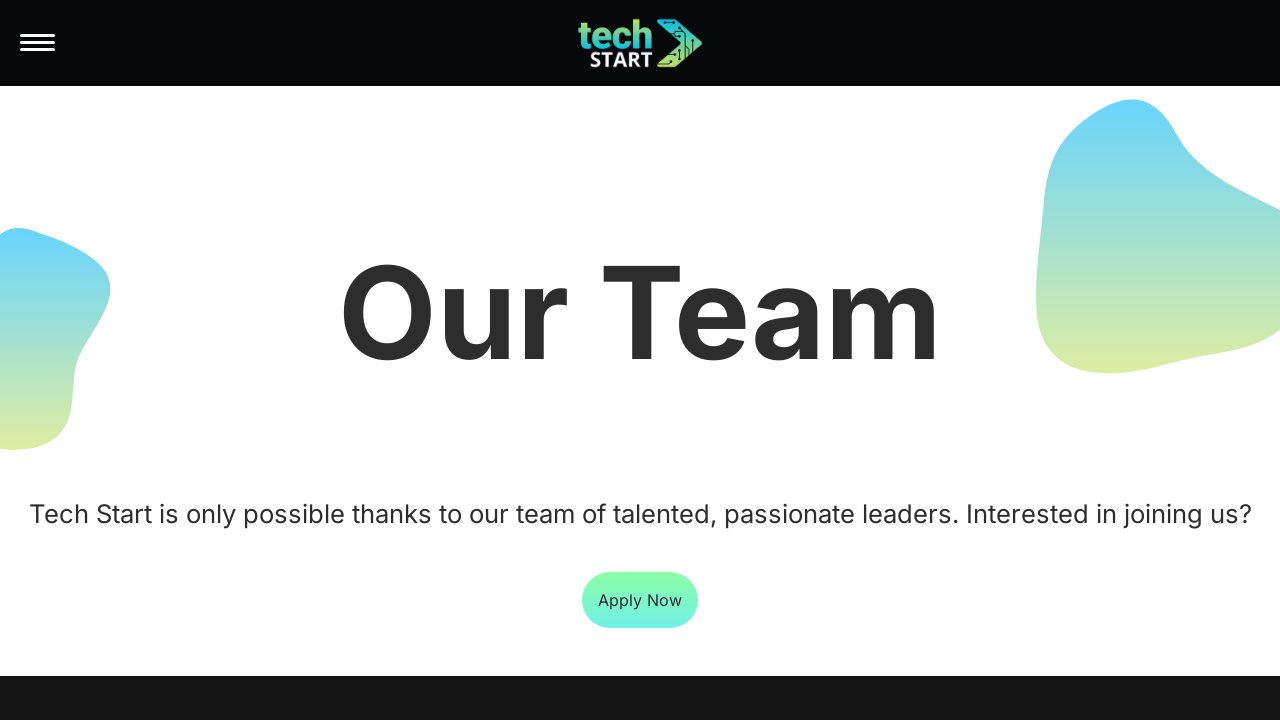

Rajpreet Gill's image became visible
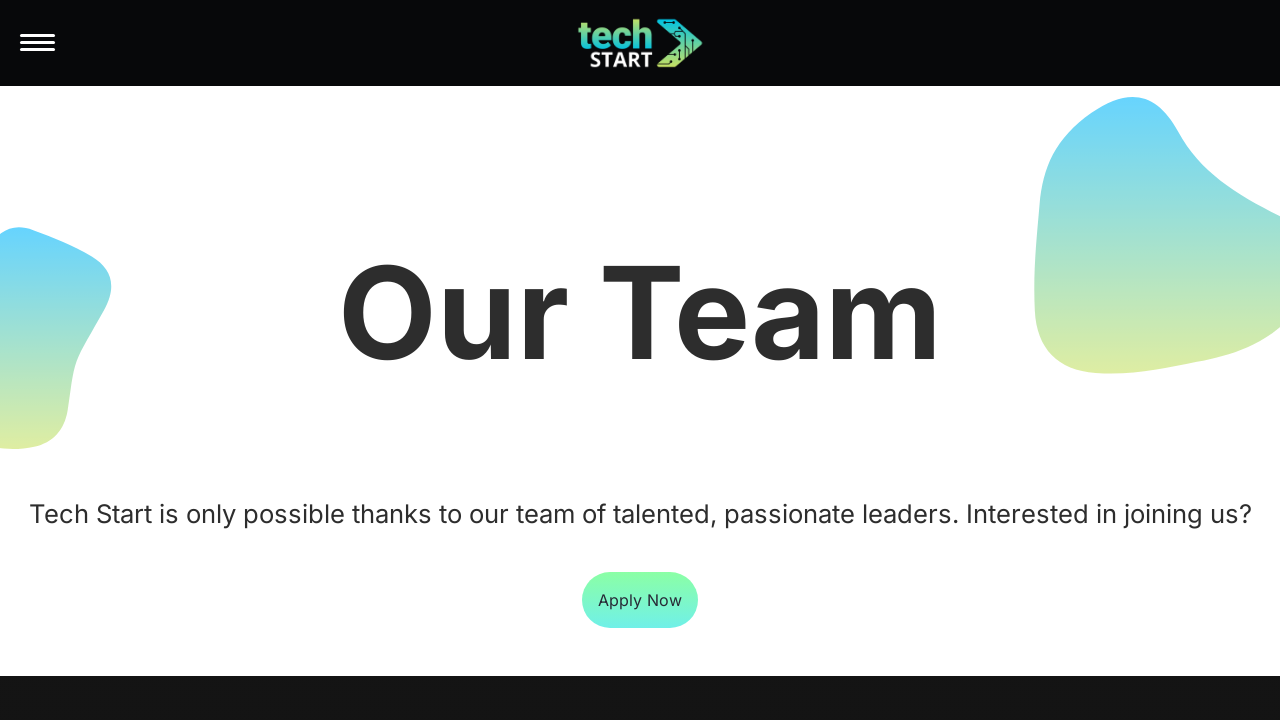

Rajpreet Gill's heading became visible
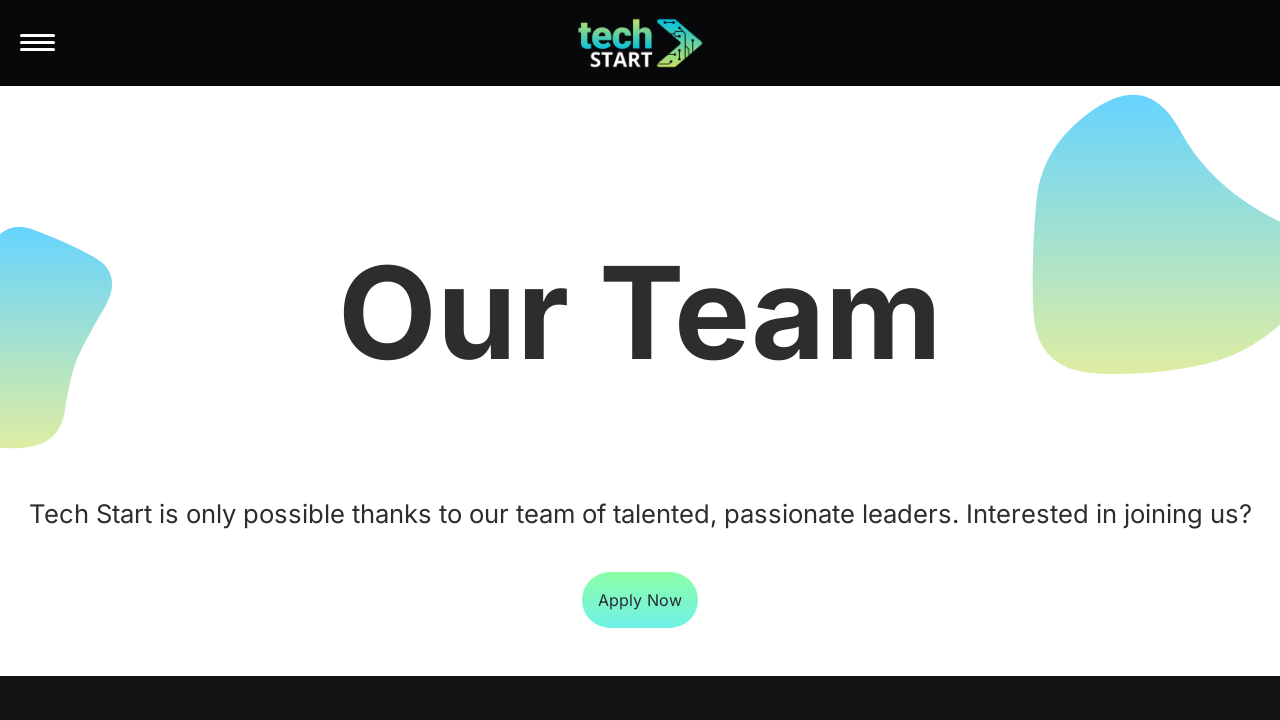

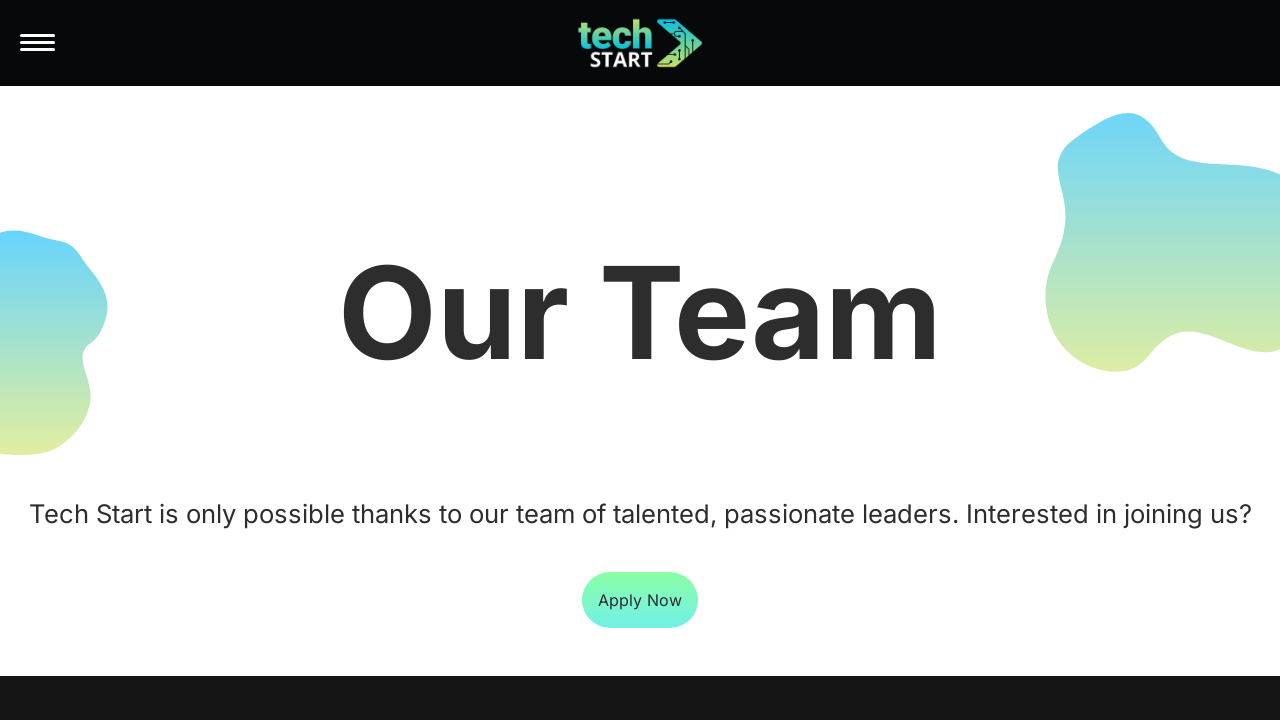